Navigates to the OWASP Juice Shop project page to verify it loads successfully

Starting URL: https://owasp.org/www-project-juice-shop/

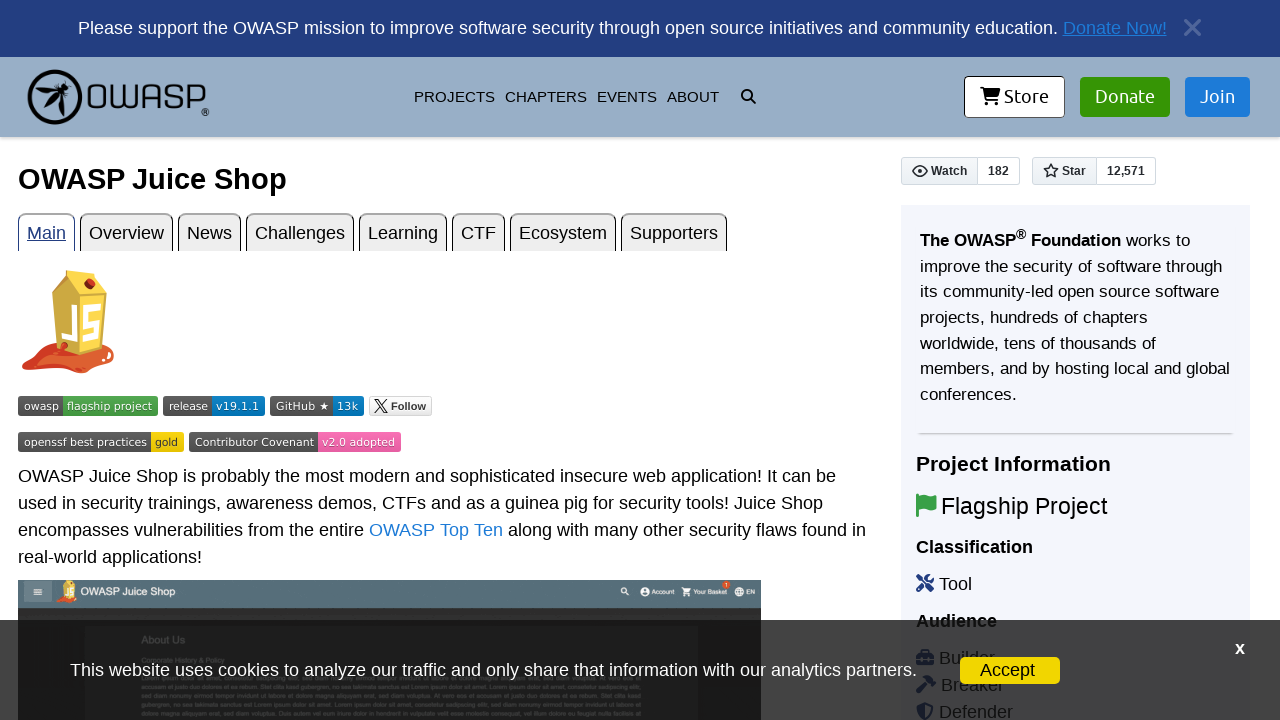

Navigated to OWASP Juice Shop project page
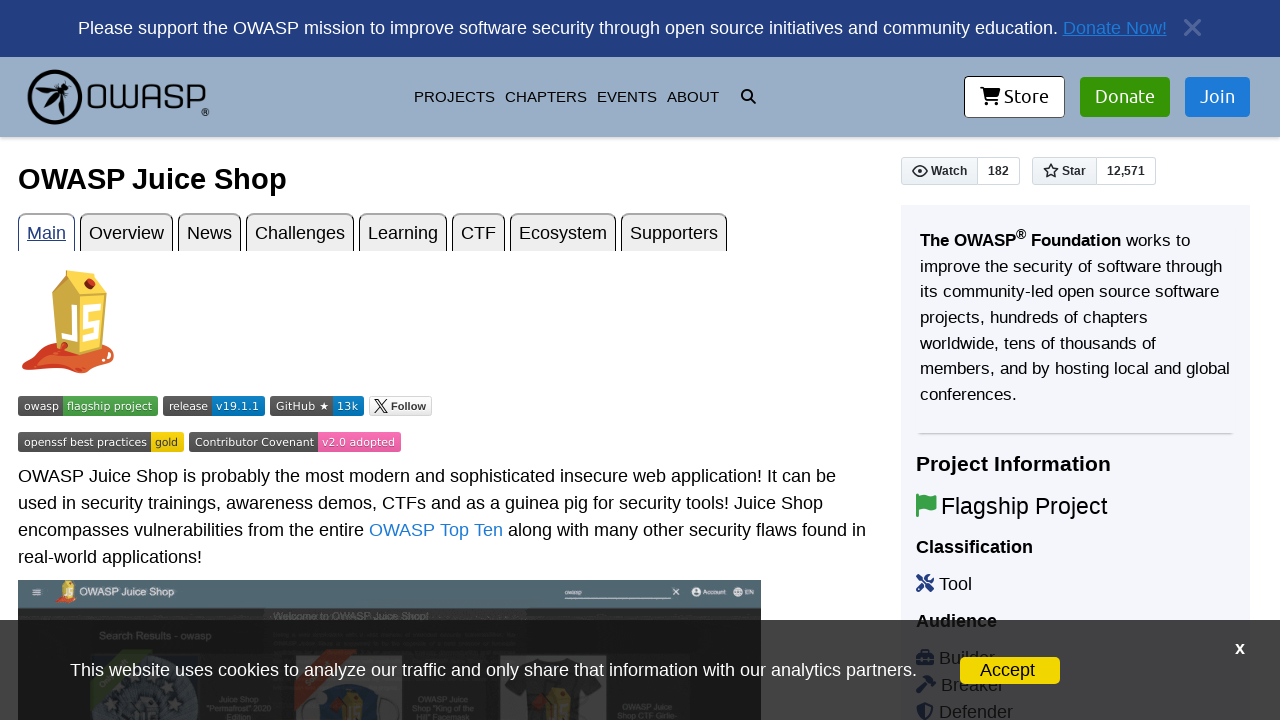

Page fully loaded with networkidle state
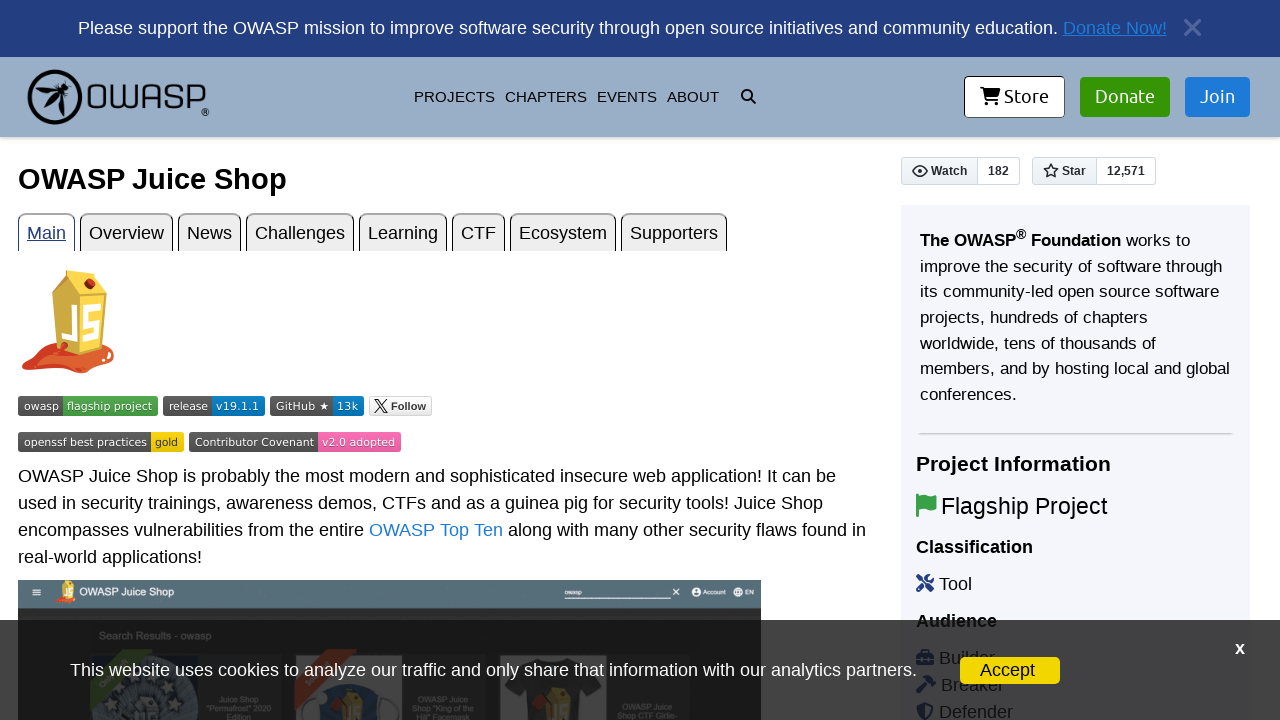

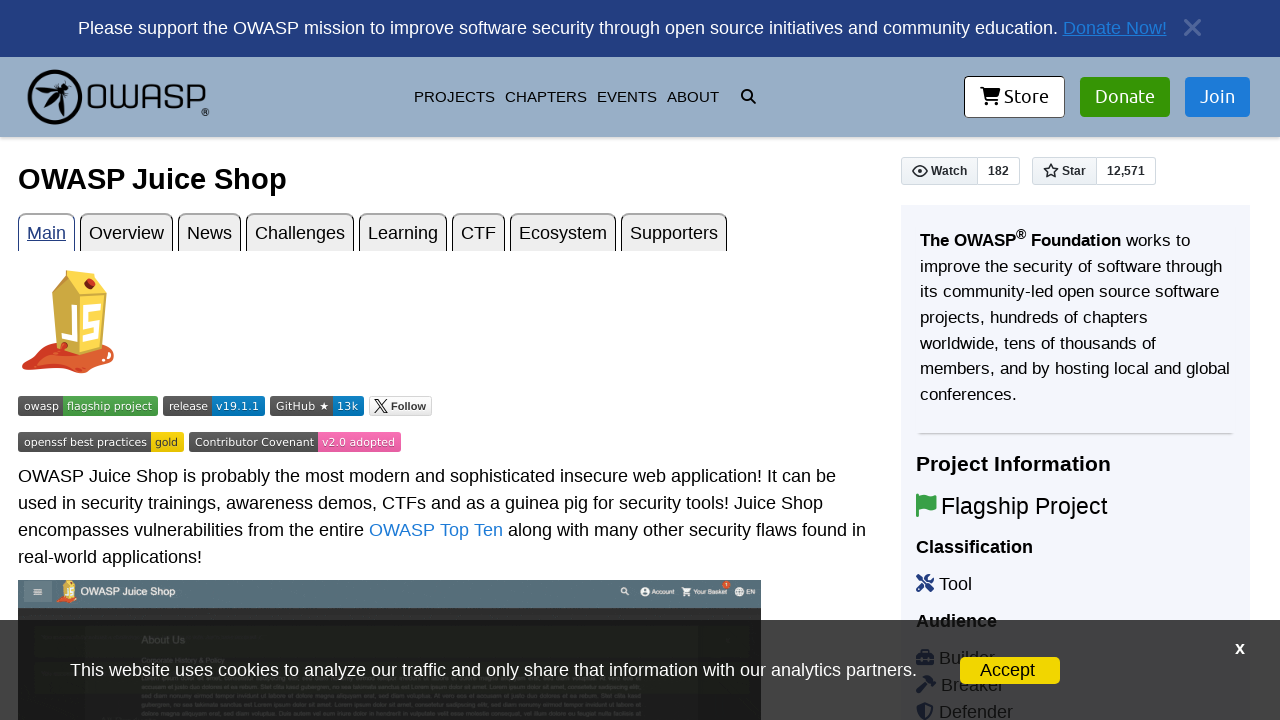